Navigates to the Python.org website and enters a search term in the search field

Starting URL: https://python.org

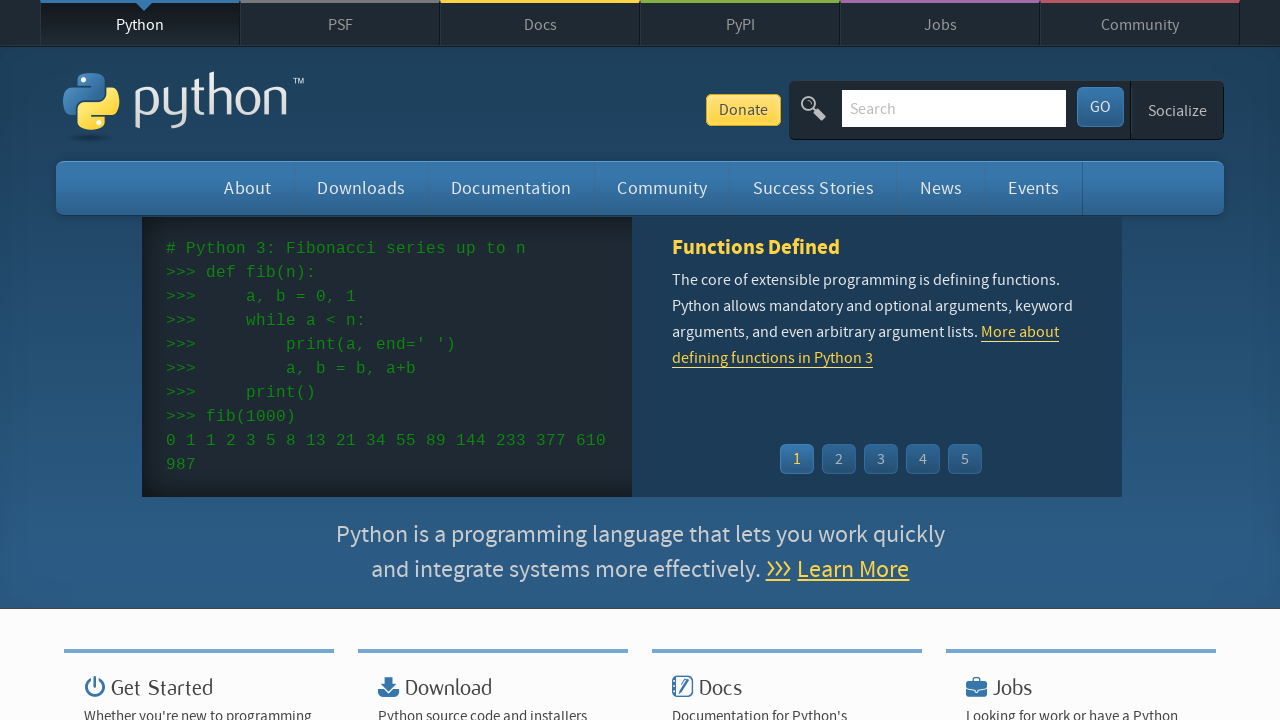

Entered 'print' search term in the search field on #id-search-field
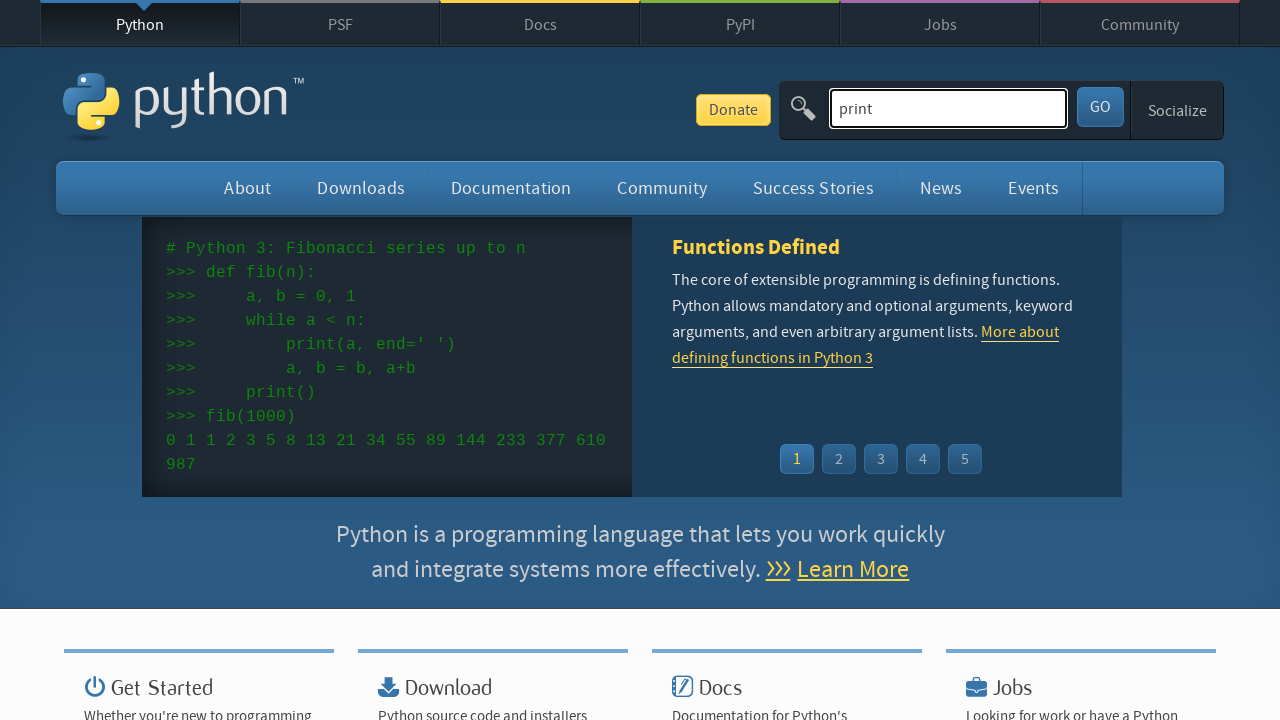

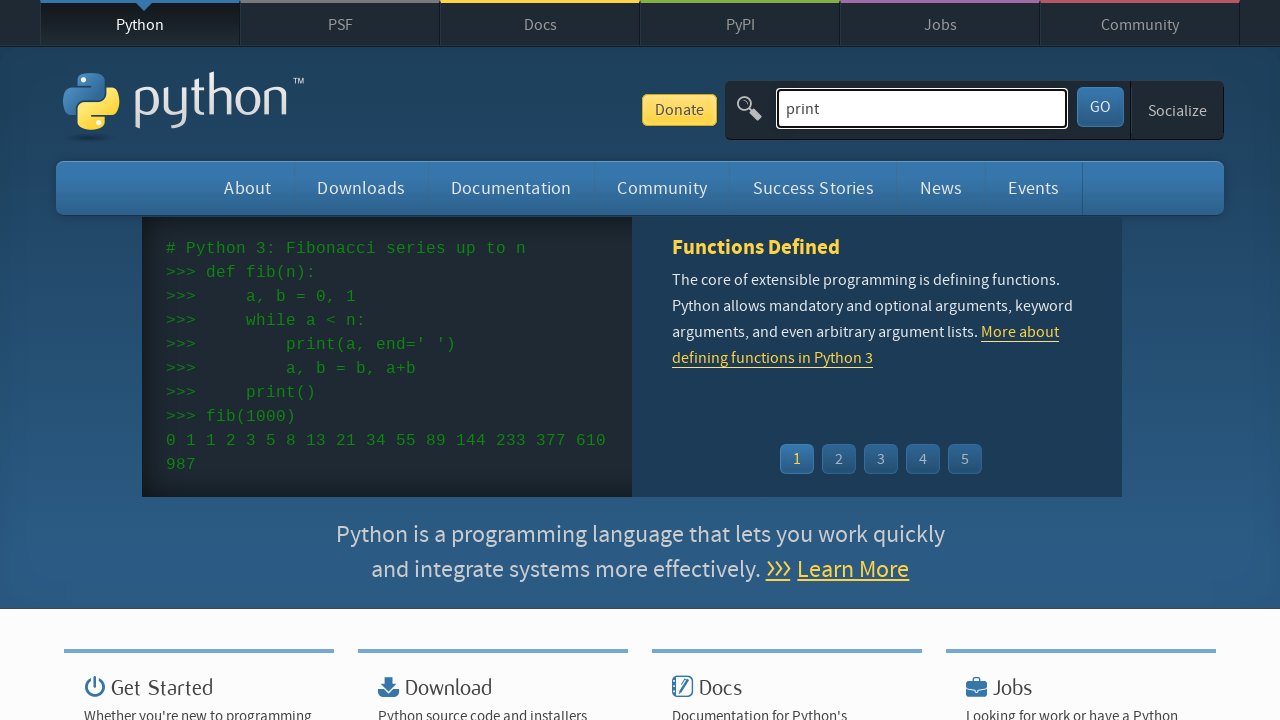